Checks if the "Track order" link is enabled and present on the page

Starting URL: https://www.bata.in/

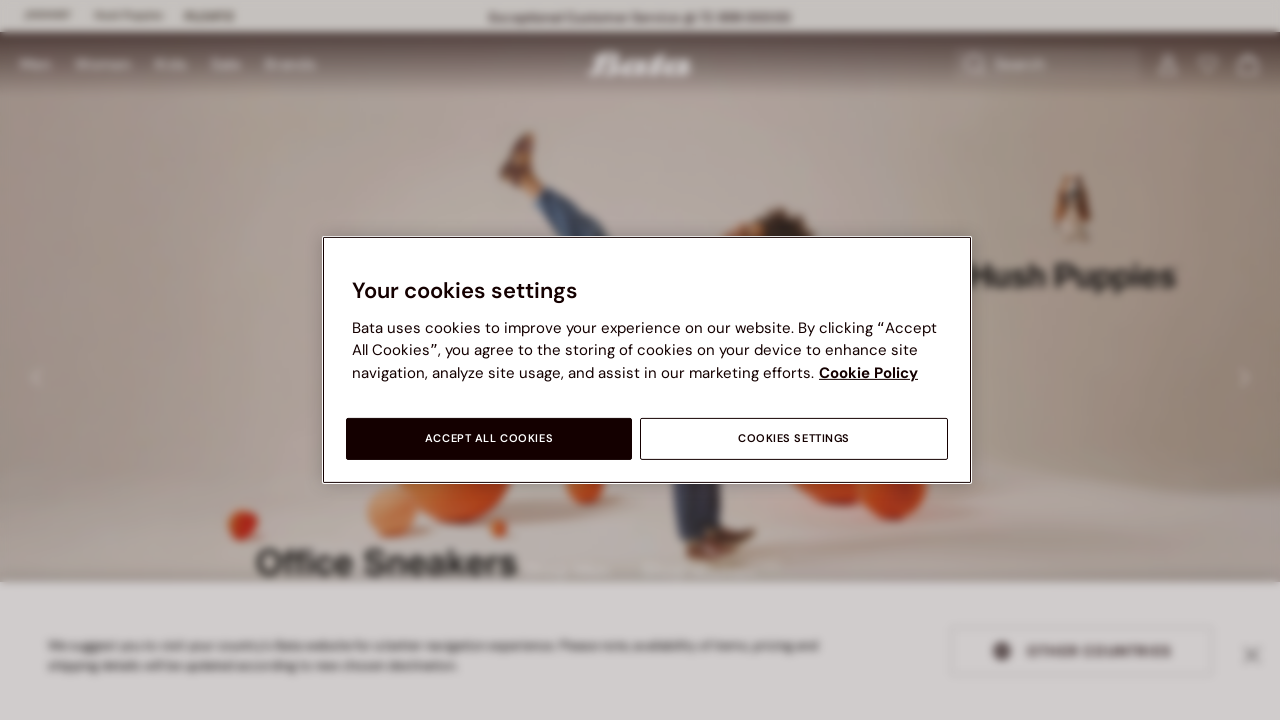

Waited for 'Track order' link to be attached to the page
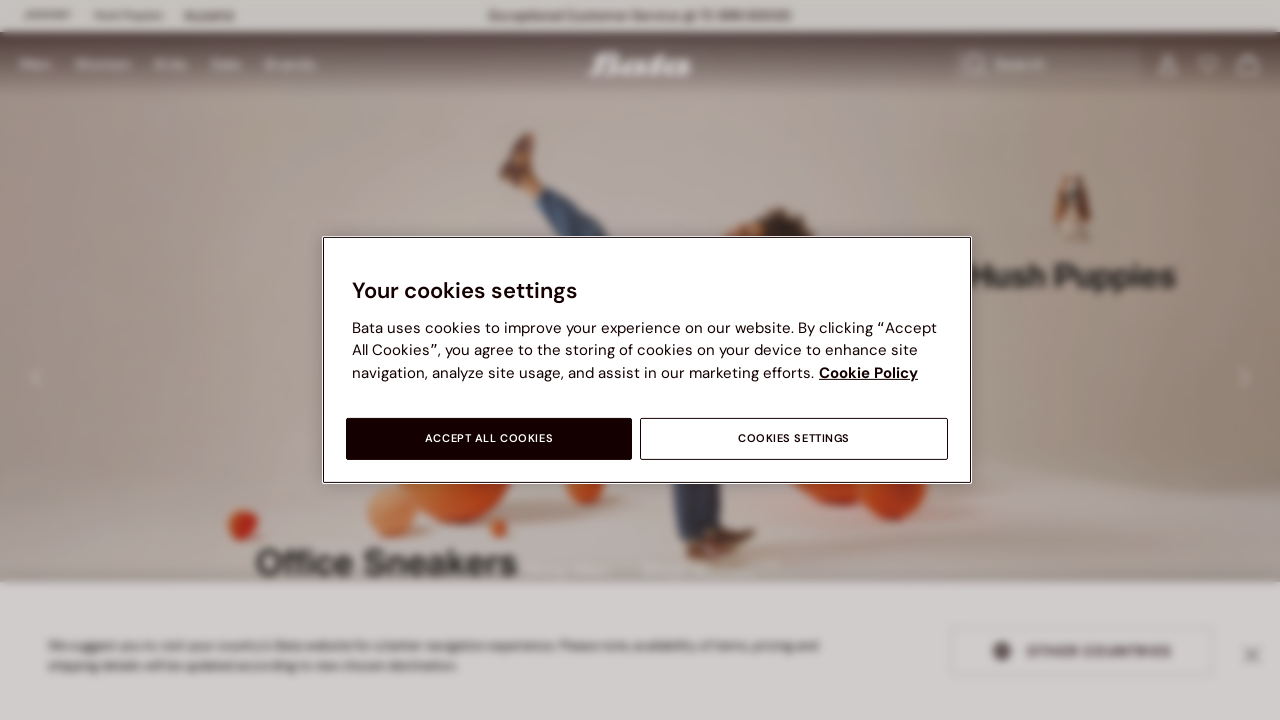

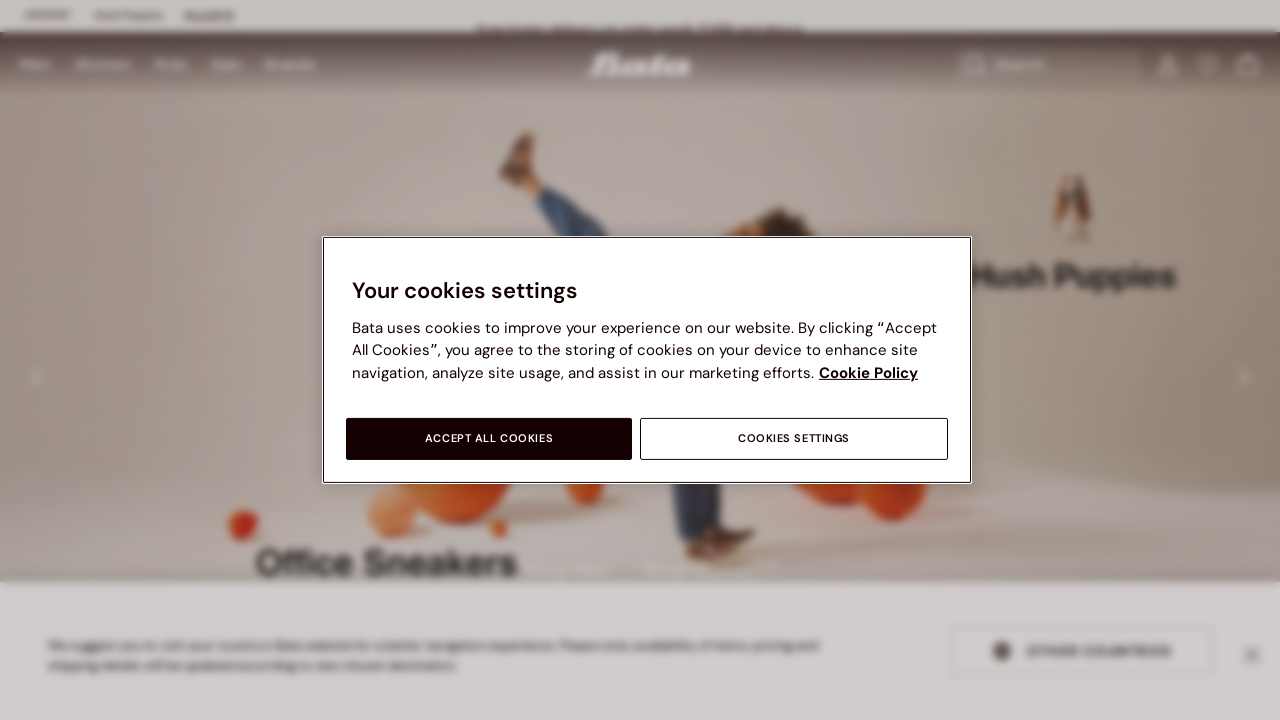